Tests that edits are saved when the input loses focus (blur event).

Starting URL: https://demo.playwright.dev/todomvc

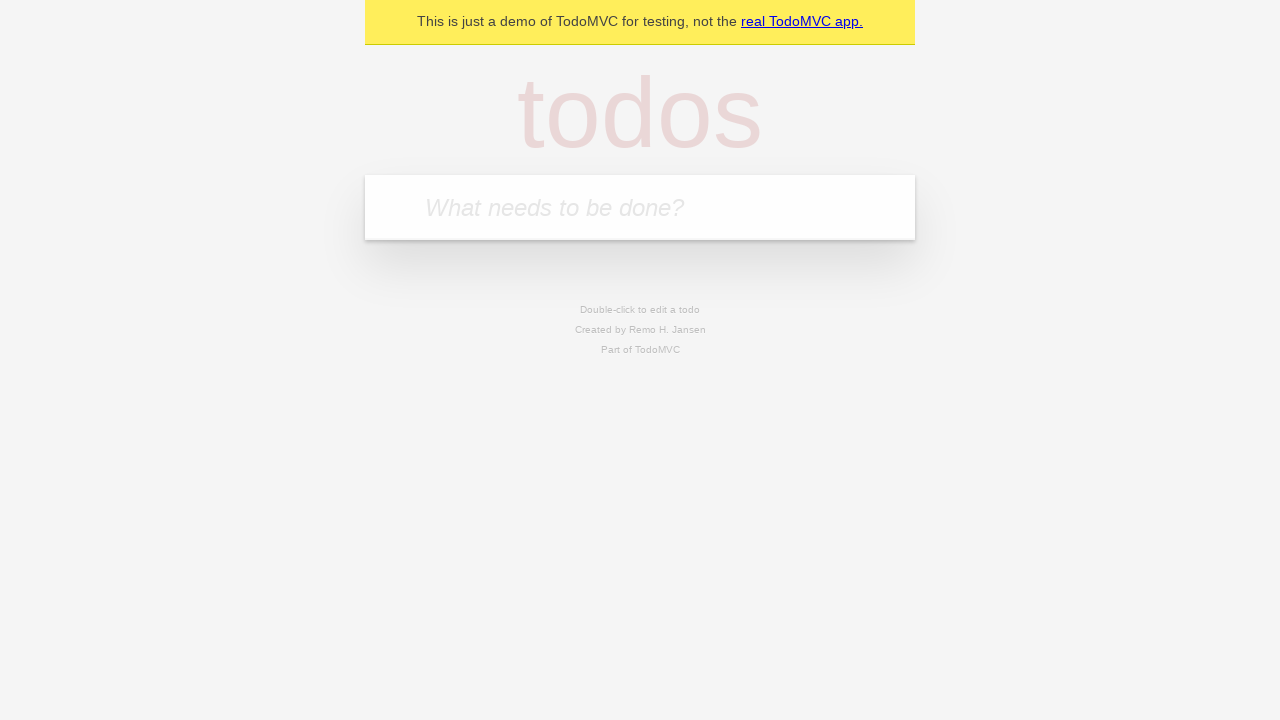

Filled todo input with 'buy some cheese' on internal:attr=[placeholder="What needs to be done?"i]
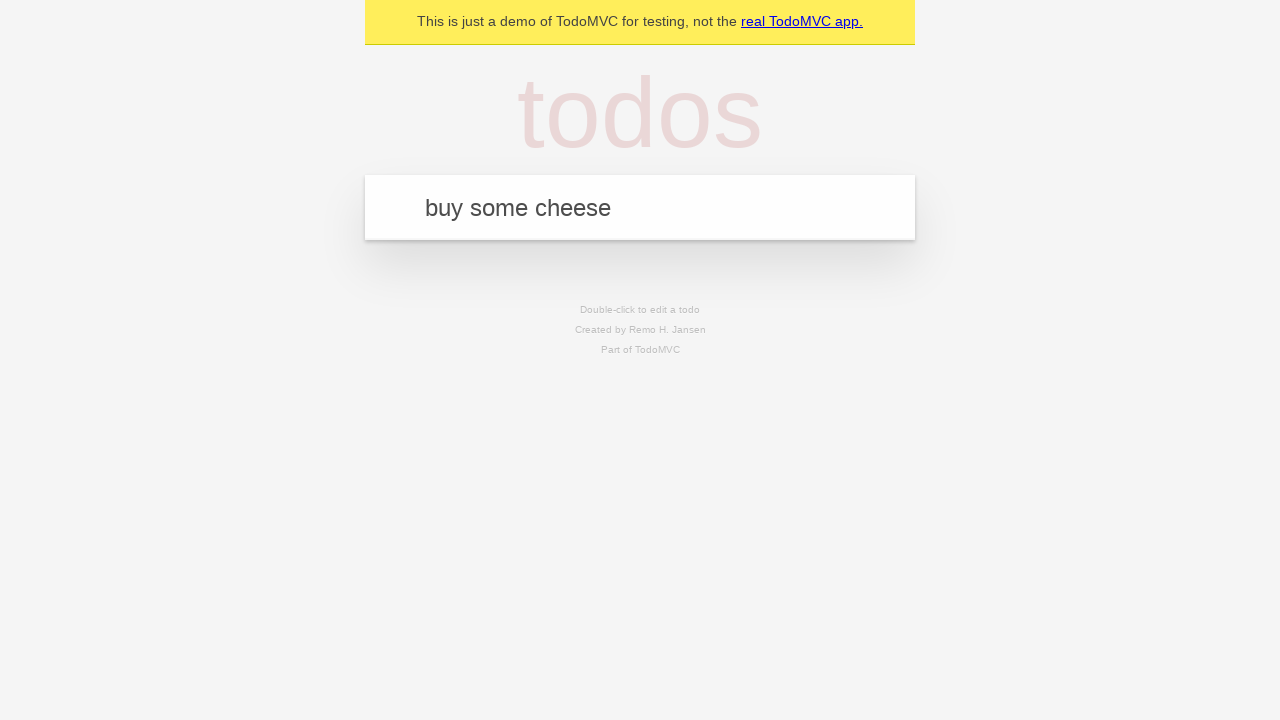

Pressed Enter to create first todo item on internal:attr=[placeholder="What needs to be done?"i]
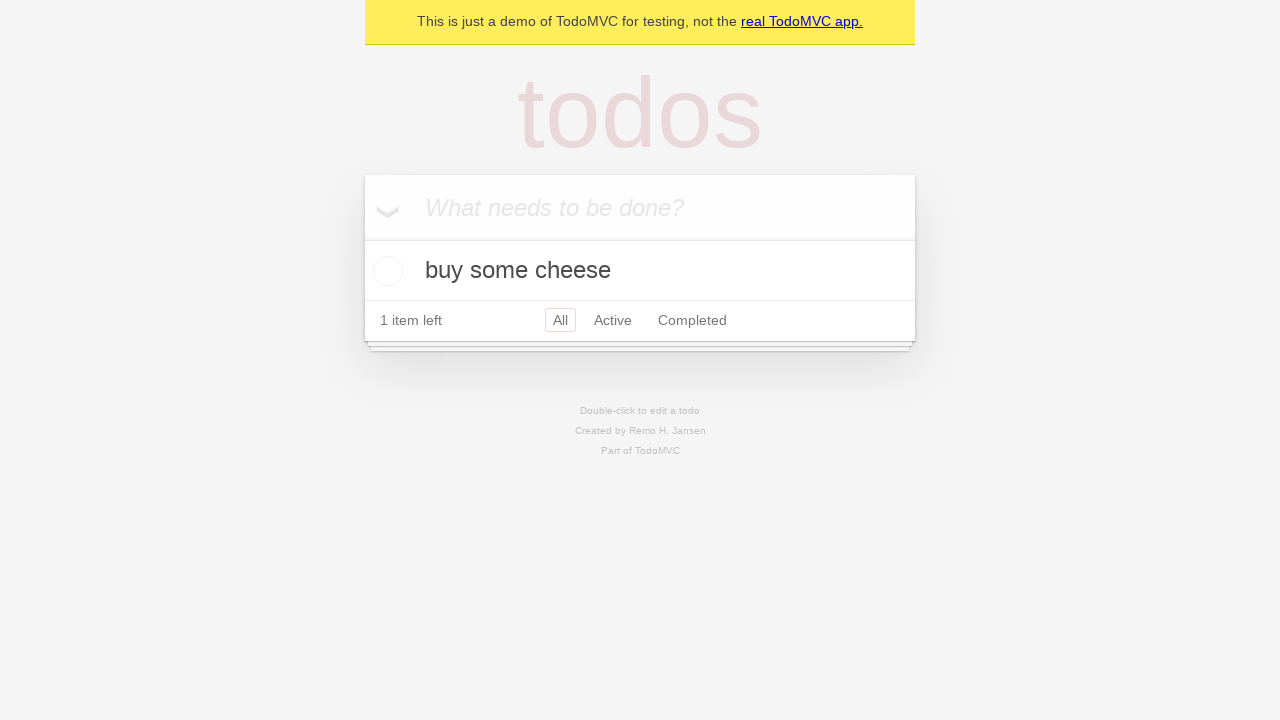

Filled todo input with 'feed the cat' on internal:attr=[placeholder="What needs to be done?"i]
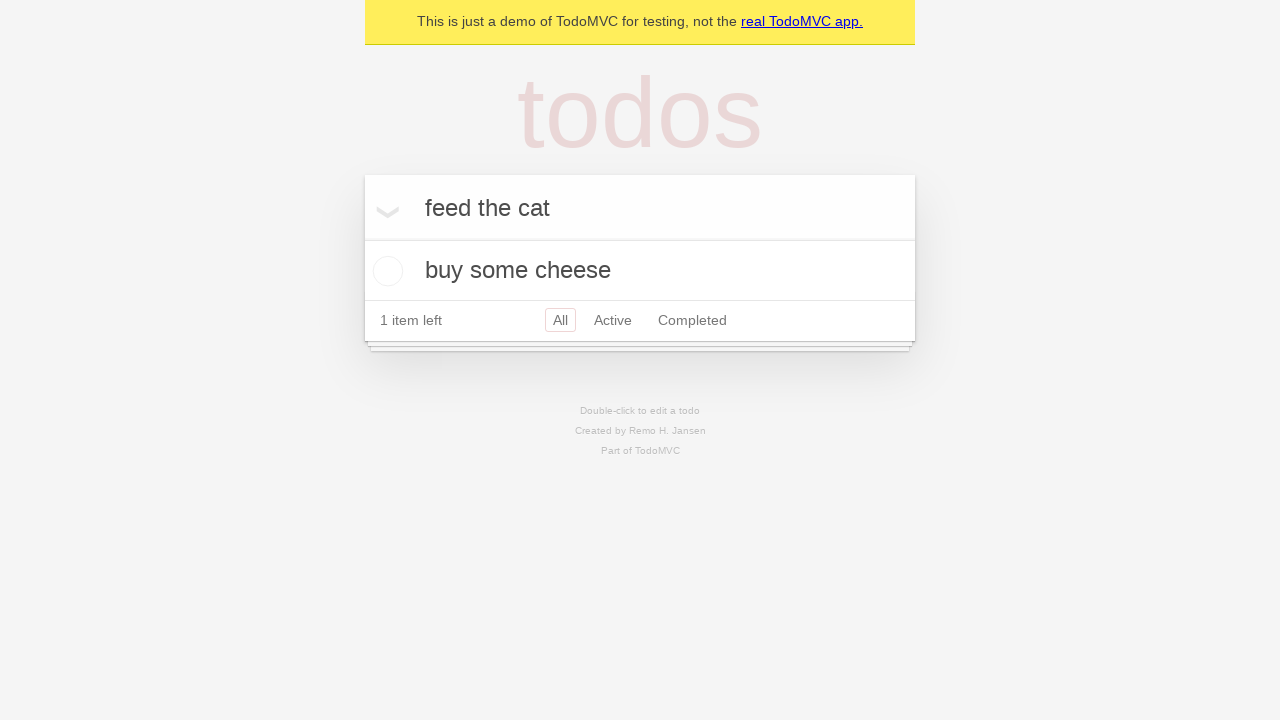

Pressed Enter to create second todo item on internal:attr=[placeholder="What needs to be done?"i]
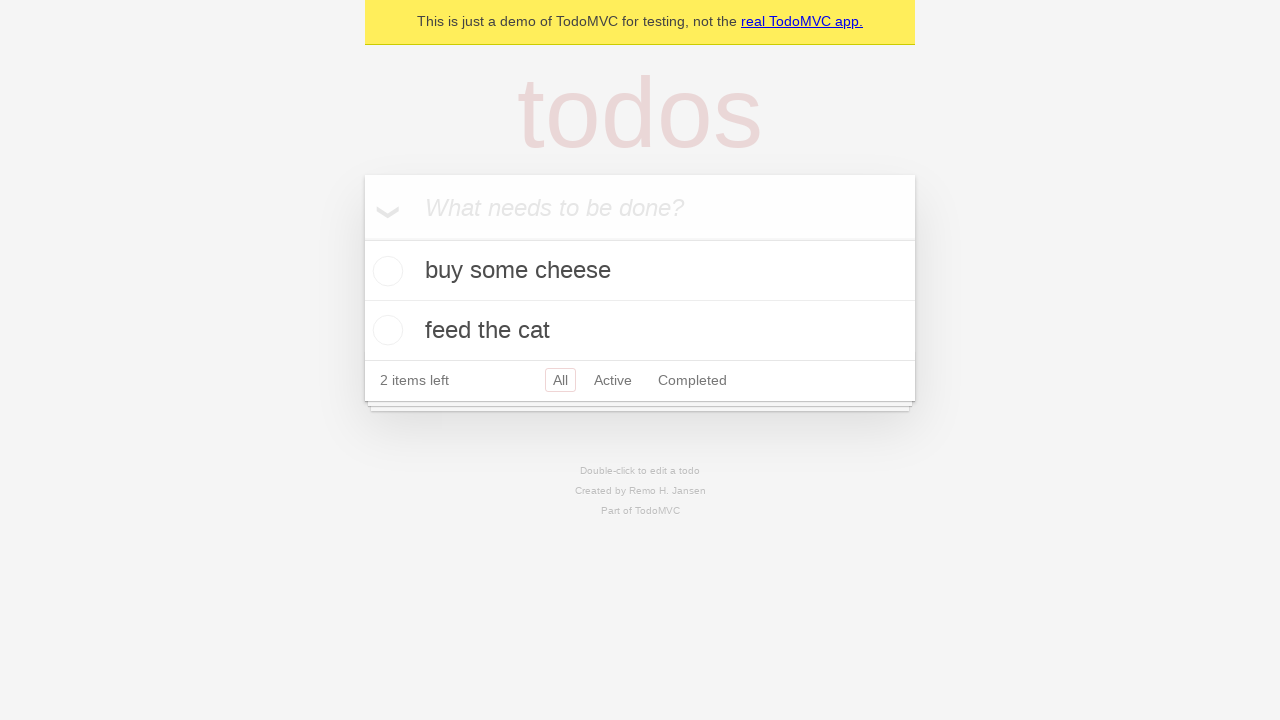

Filled todo input with 'book a doctors appointment' on internal:attr=[placeholder="What needs to be done?"i]
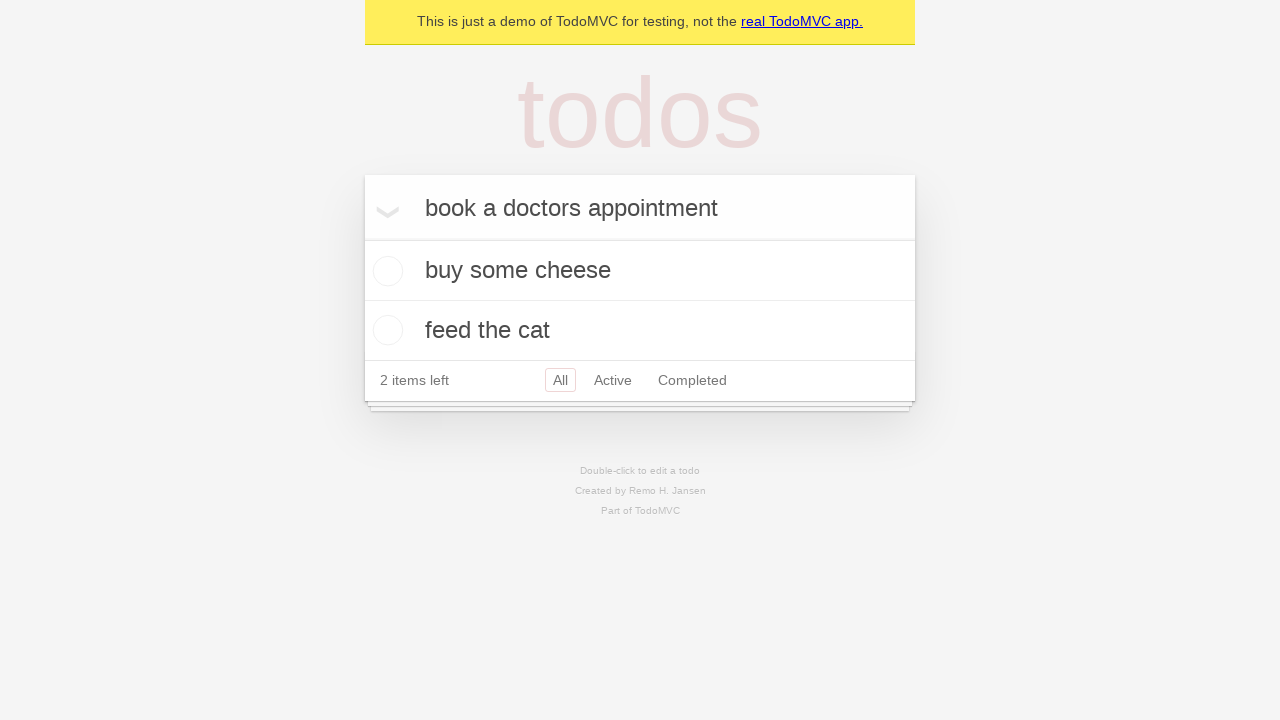

Pressed Enter to create third todo item on internal:attr=[placeholder="What needs to be done?"i]
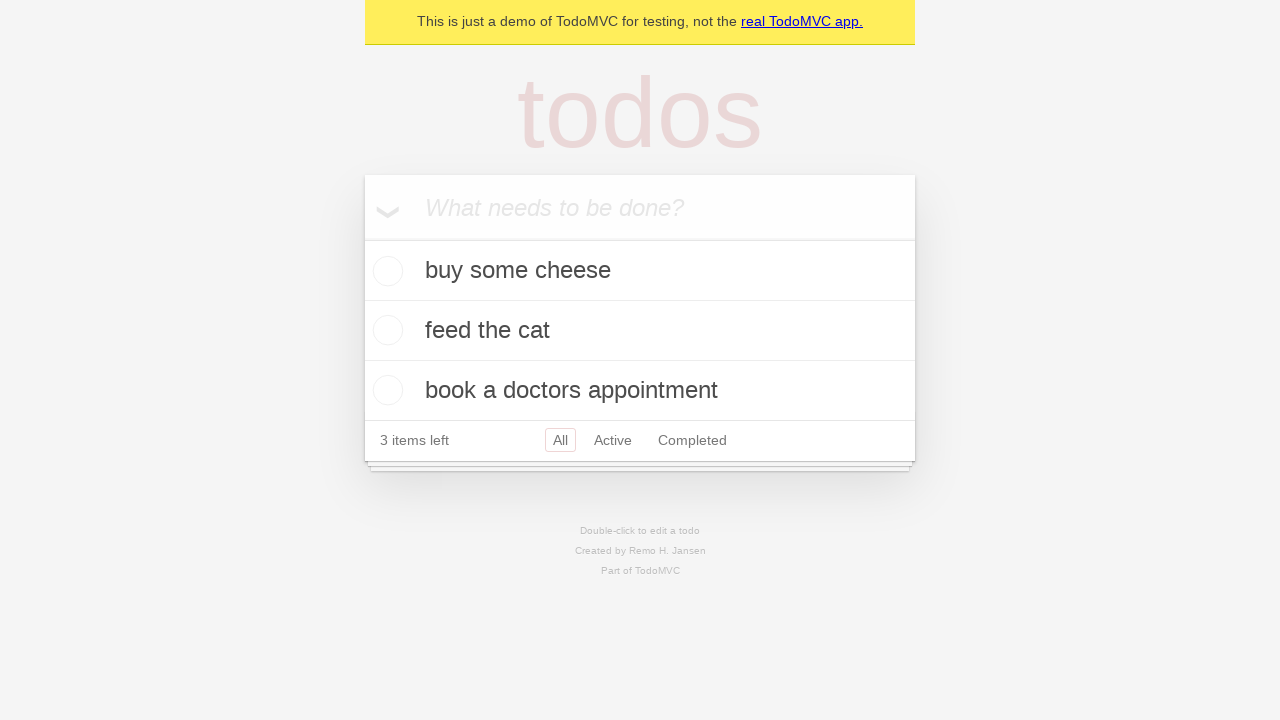

Double-clicked second todo item to enter edit mode at (640, 331) on internal:testid=[data-testid="todo-item"s] >> nth=1
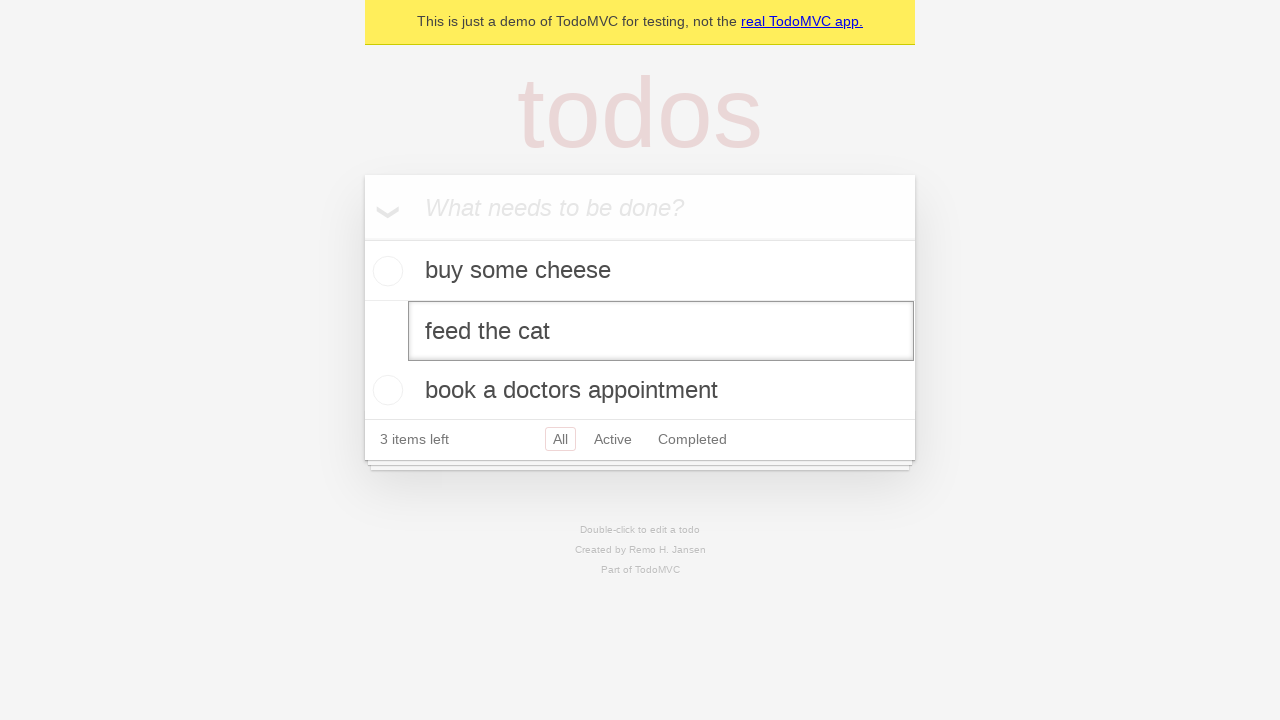

Edited second todo text to 'buy some sausages' on internal:testid=[data-testid="todo-item"s] >> nth=1 >> internal:role=textbox[nam
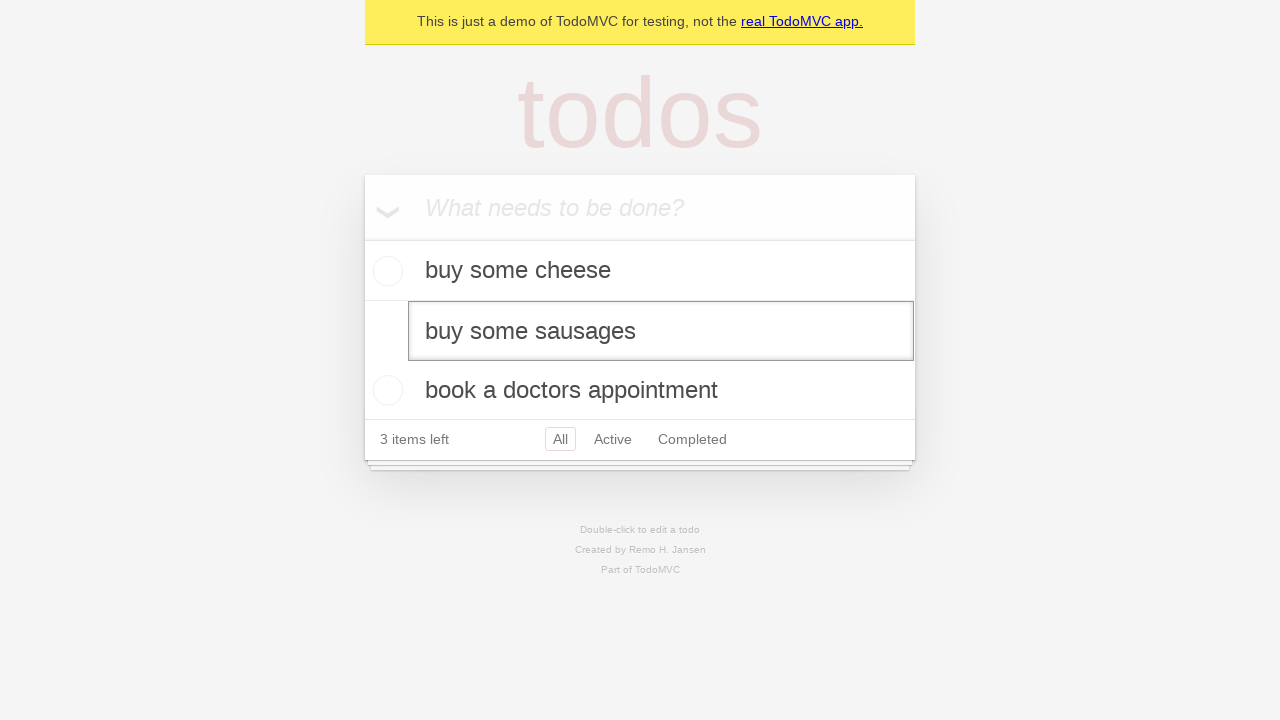

Triggered blur event on edit textbox to save changes
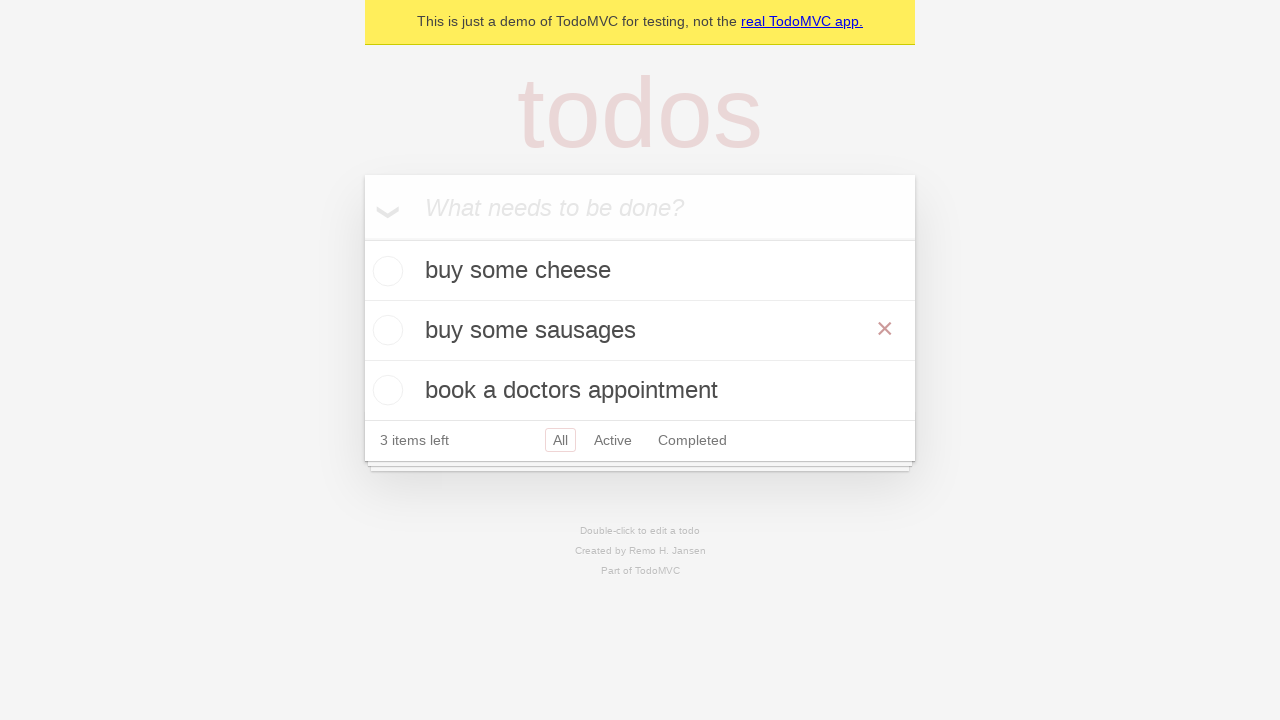

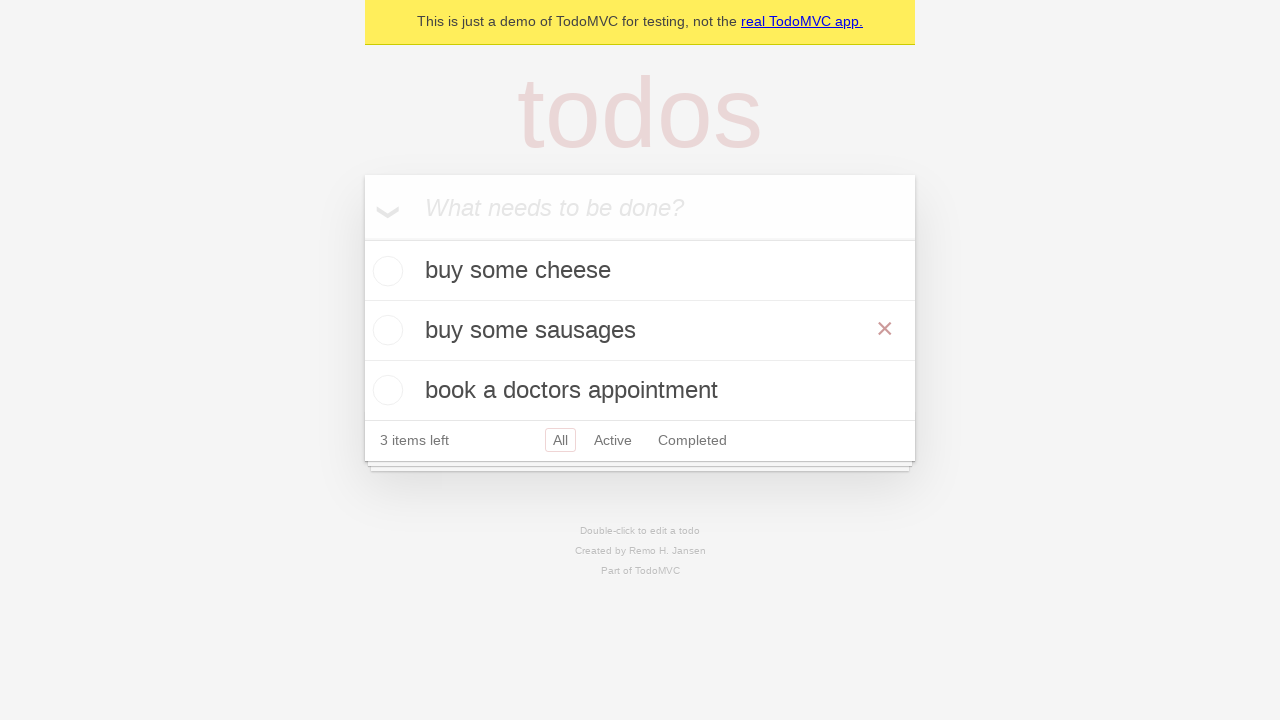